Tests a web form by filling various input fields including text box, dropdown, date picker, password field, textarea, and slider, then submits the form and verifies the success message.

Starting URL: https://www.selenium.dev/selenium/web/web-form.html

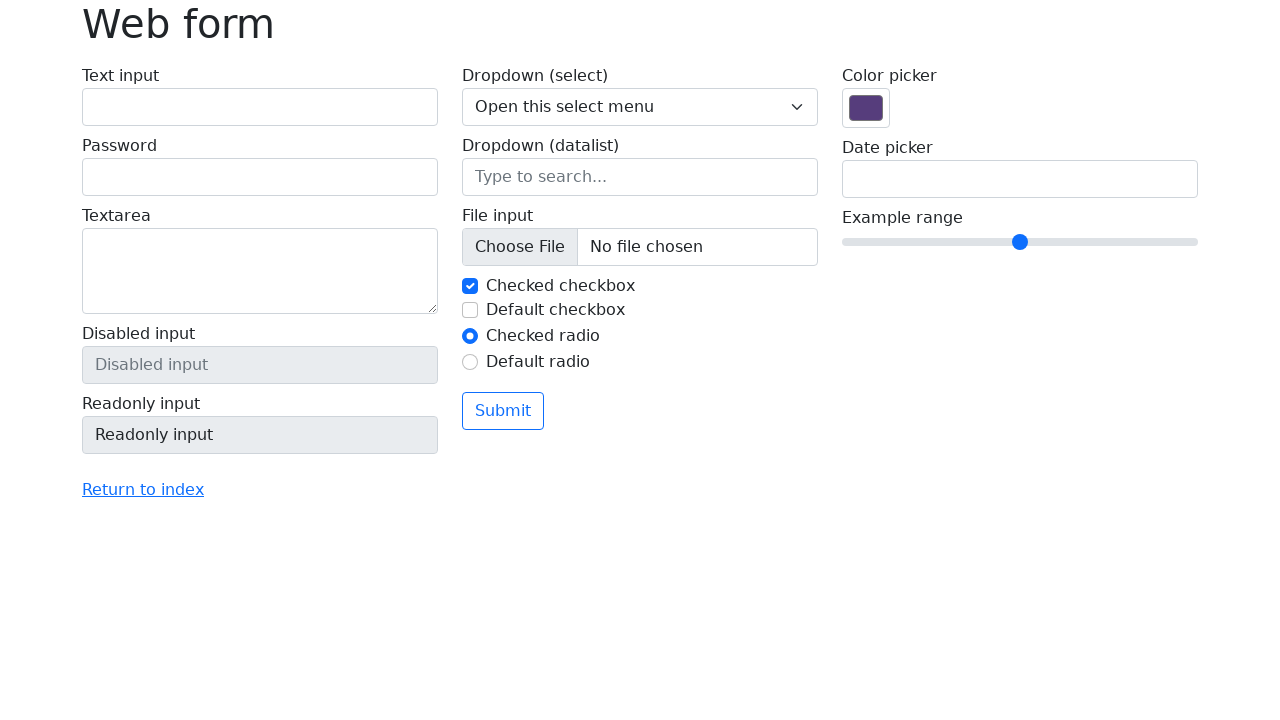

Filled text box with 'Selenium' on input[name='my-text']
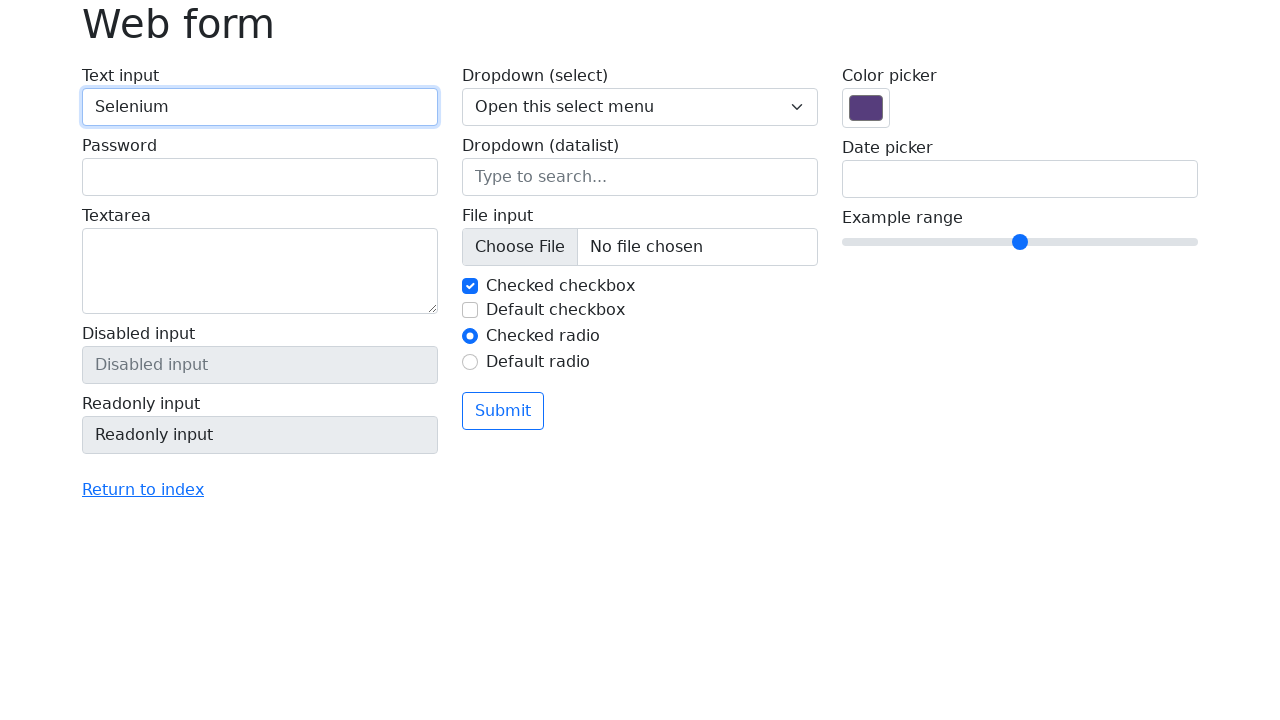

Clicked dropdown to open it at (640, 107) on select
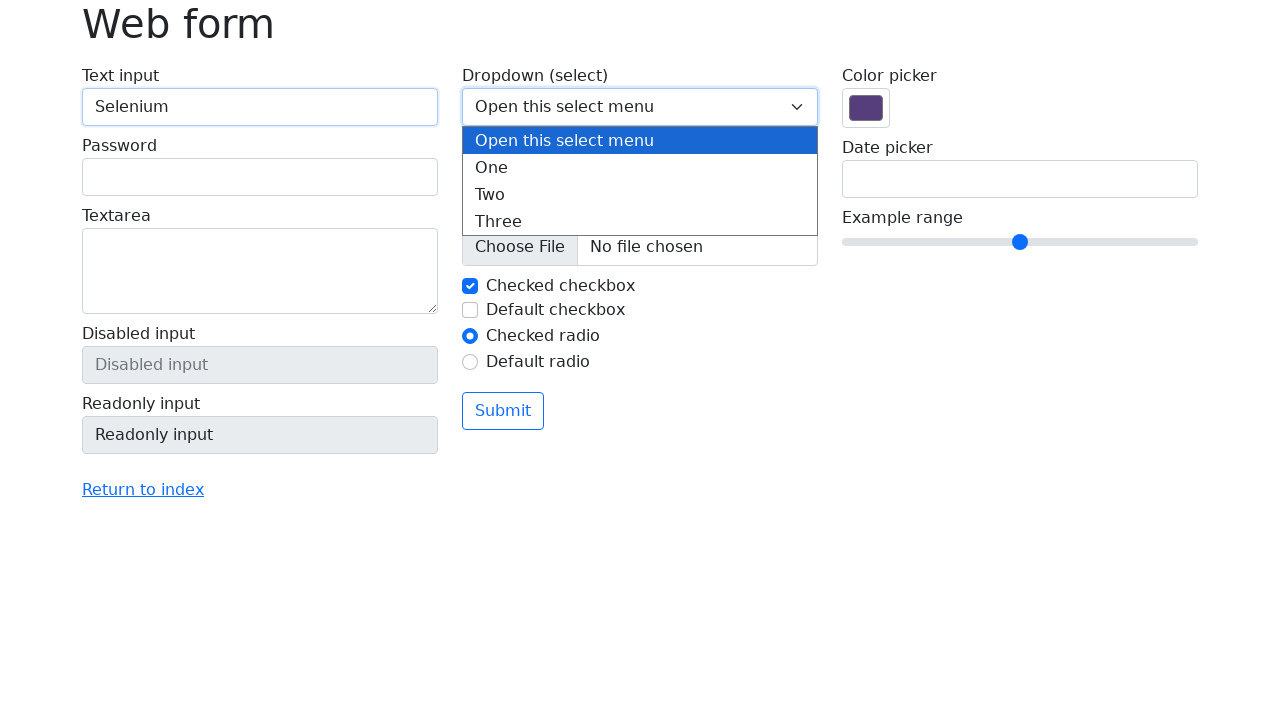

Selected second option from dropdown on select
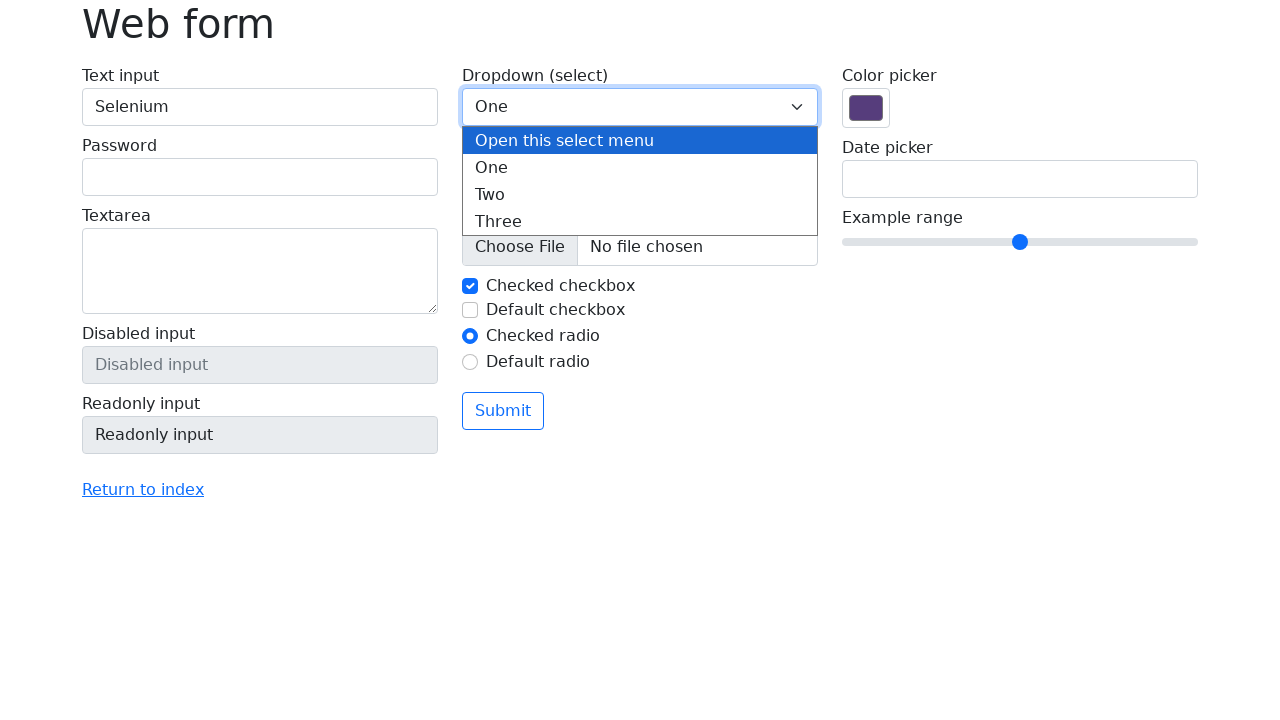

Filled date field with '04/06/2025' on input[name='my-date']
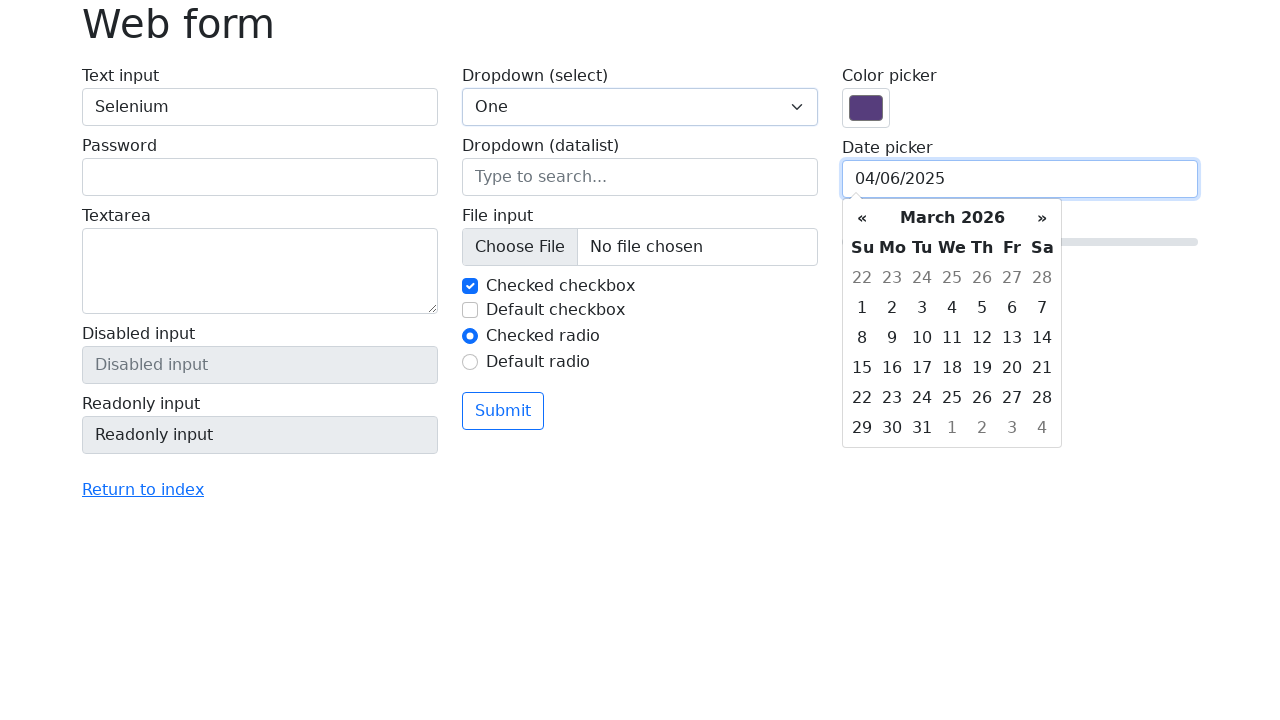

Clicked password field at (260, 177) on input[name='my-password']
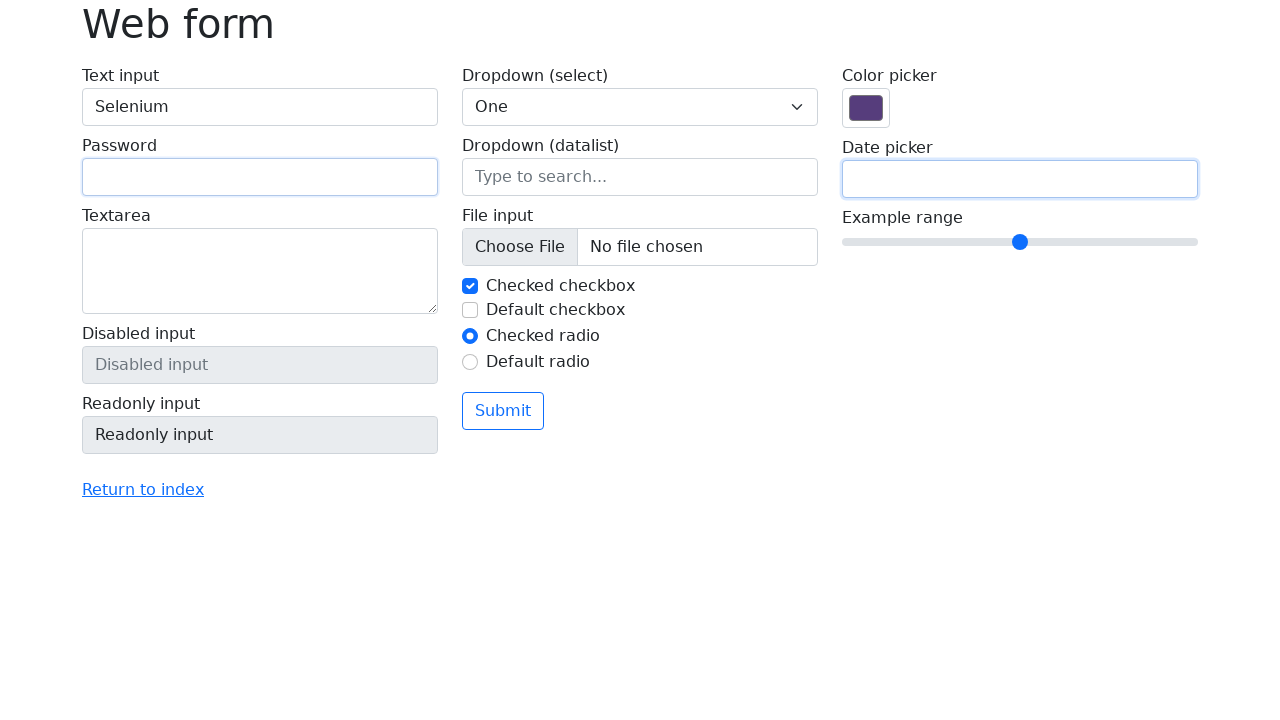

Clicked textarea field at (260, 271) on textarea[name='my-textarea']
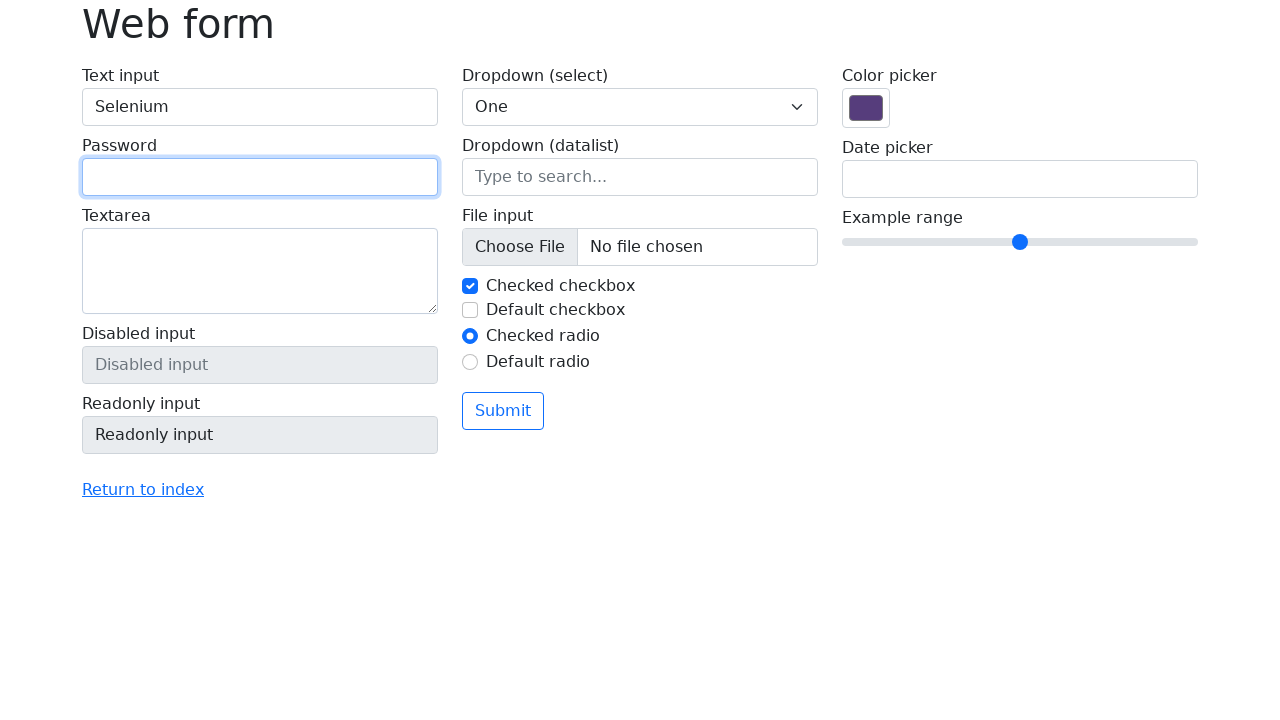

Filled password field with 'testpassword123' on input[name='my-password']
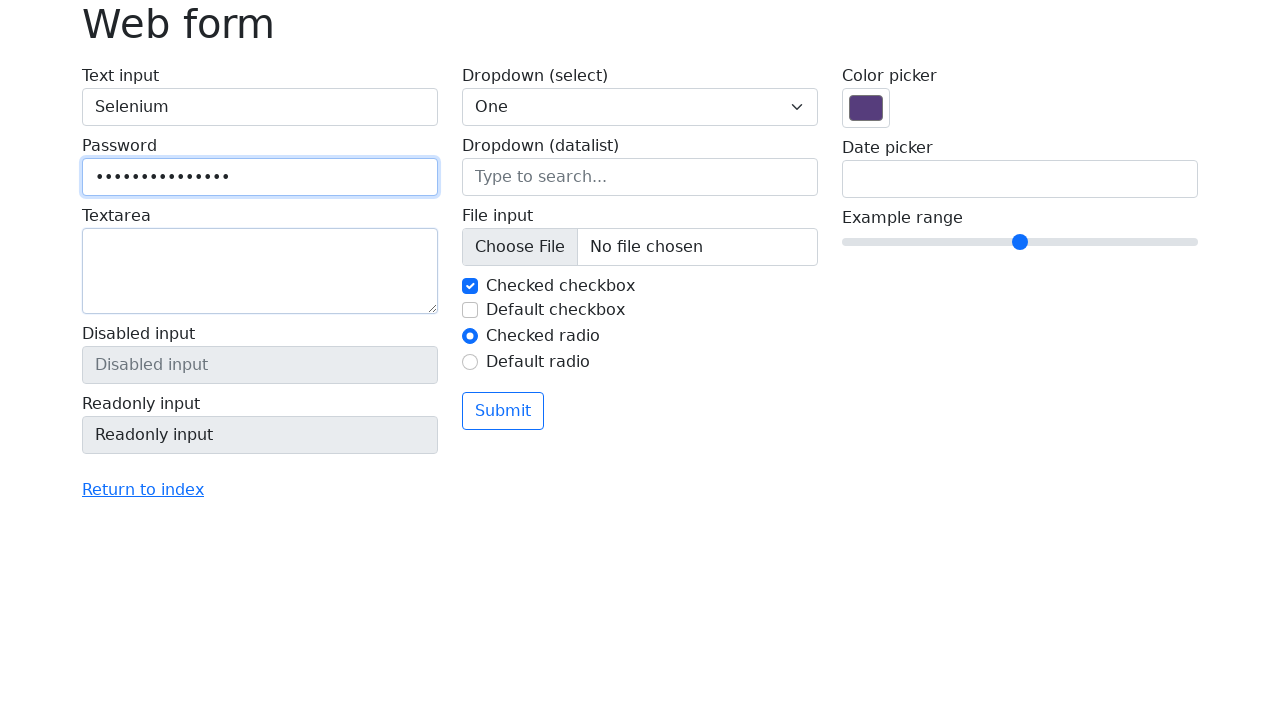

Filled textarea with test message on textarea[name='my-textarea']
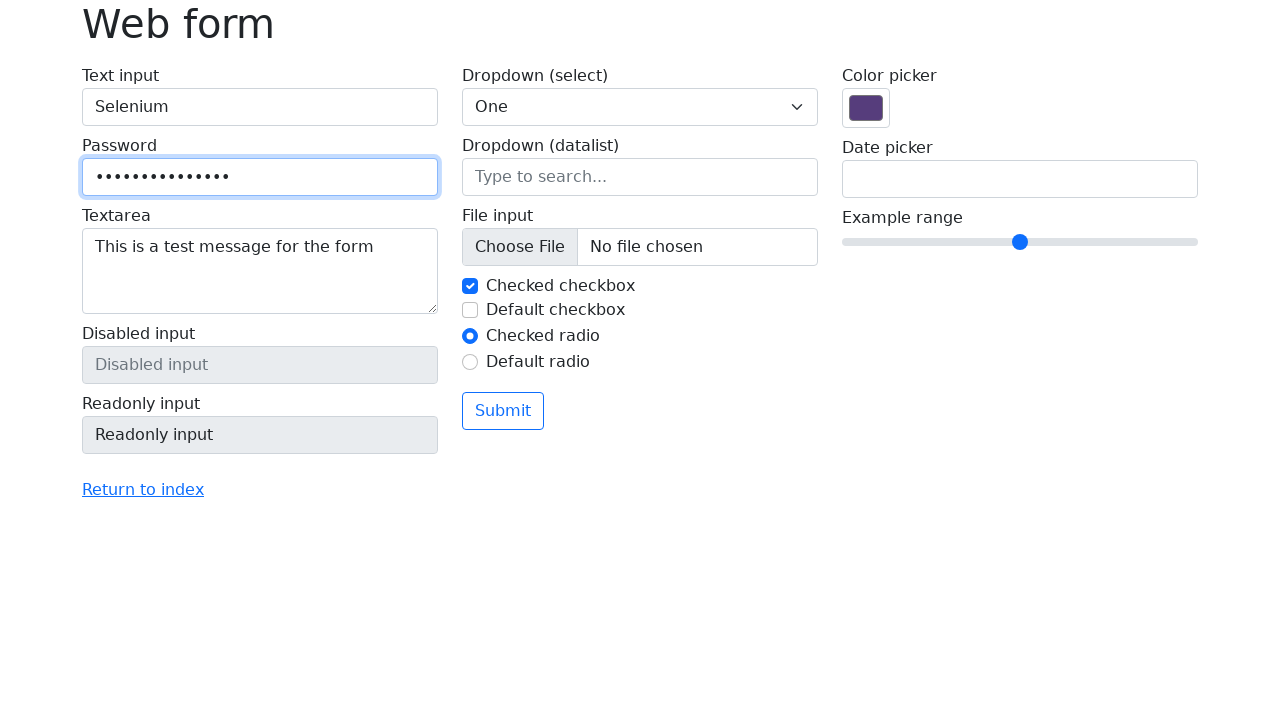

Located slider element and got bounding box
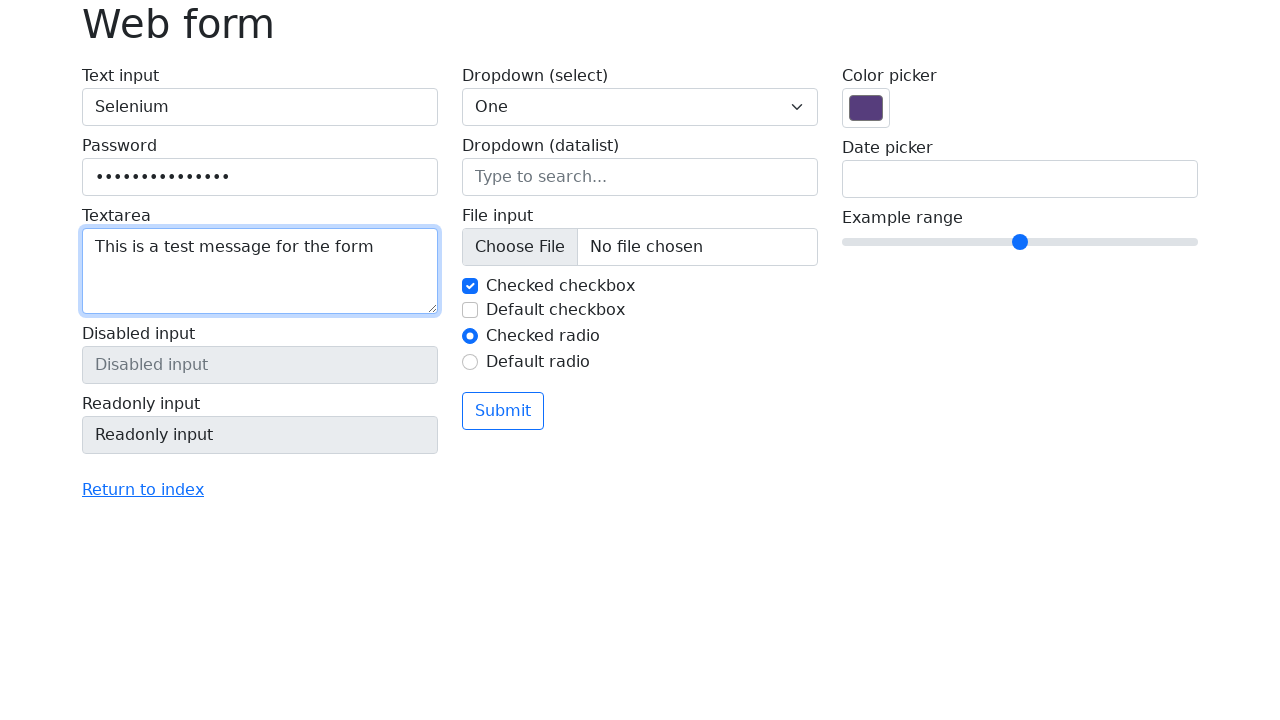

Moved slider towards minimum (left) at (852, 242)
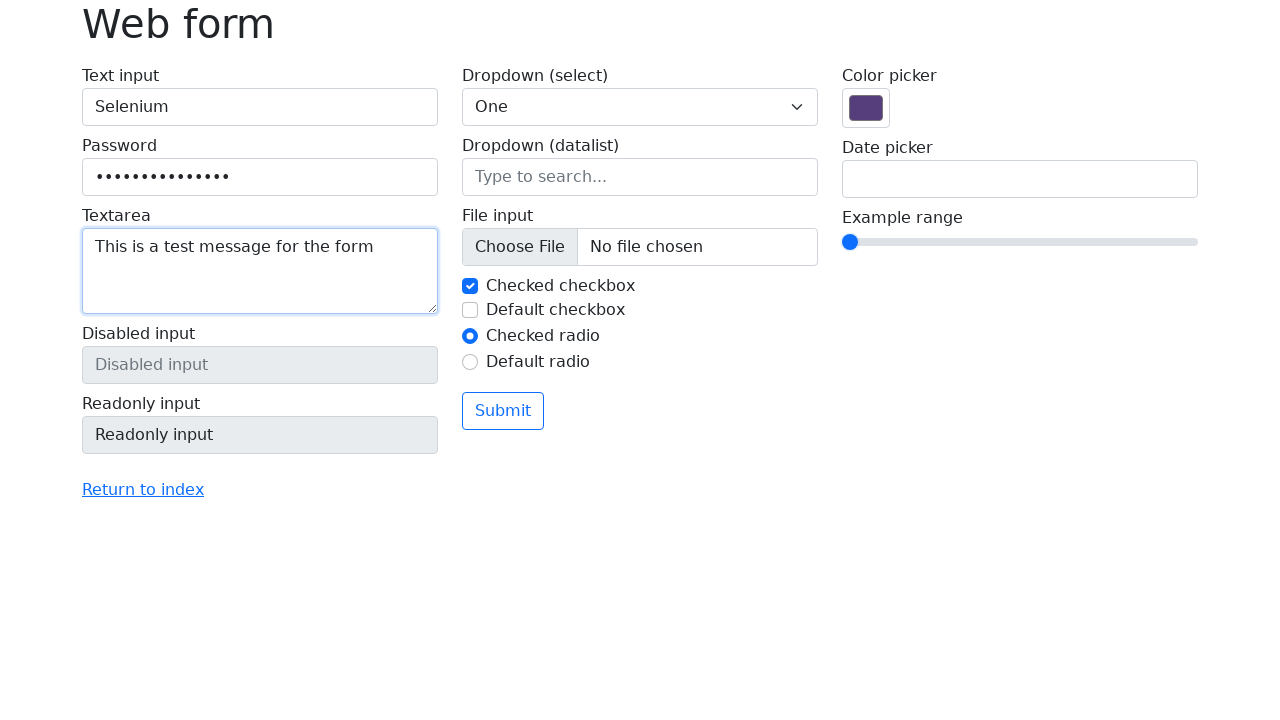

Moved slider towards maximum (right) at (1188, 242)
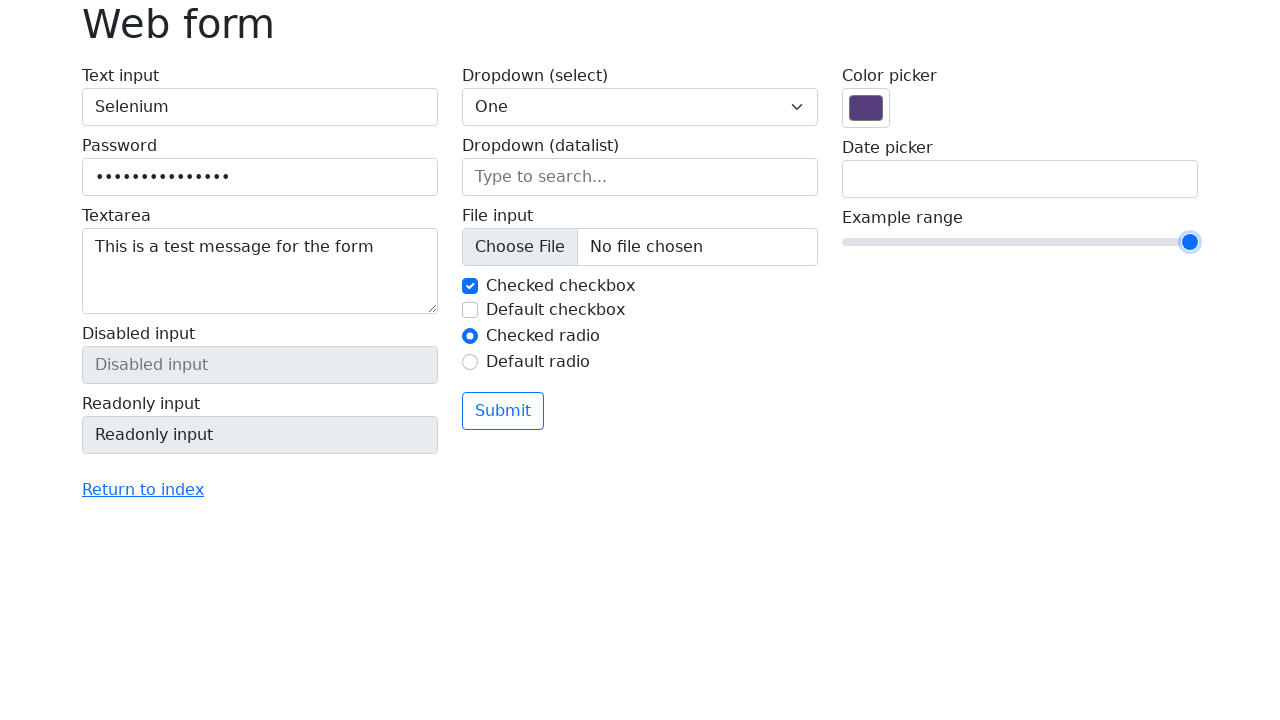

Clicked submit button to submit form at (503, 411) on button[type='submit']
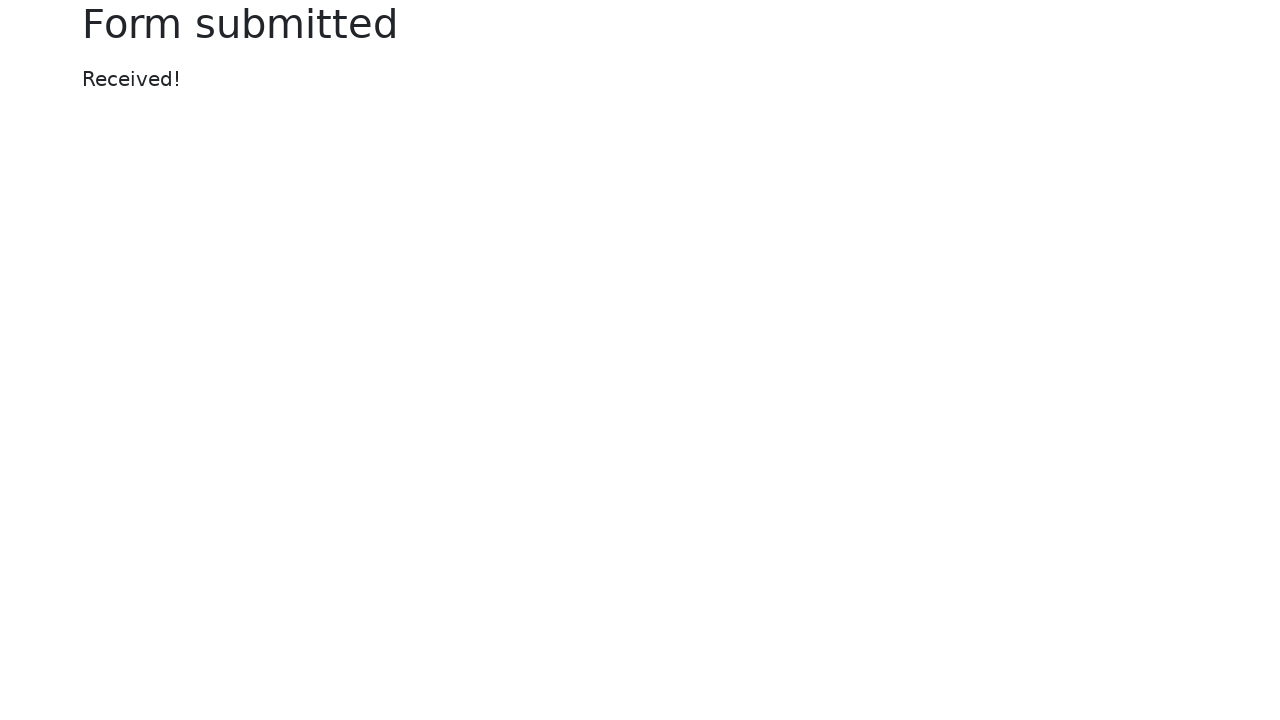

Success message appeared and verified
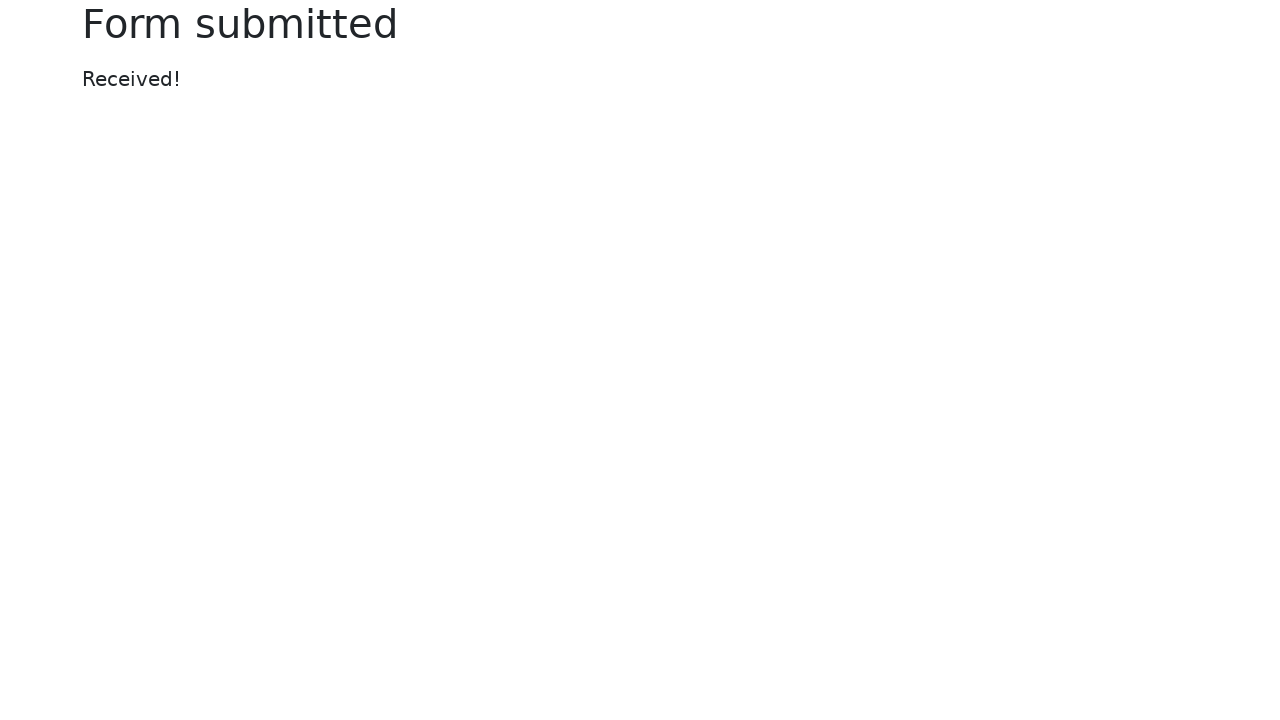

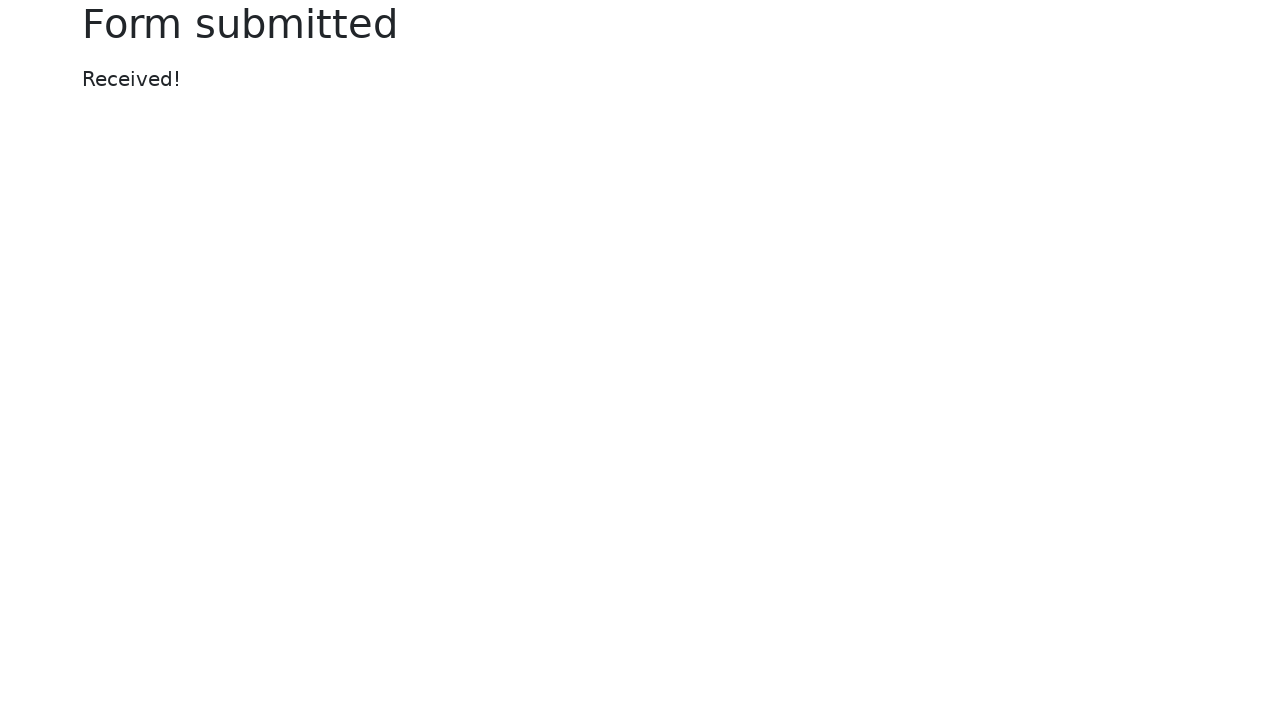